Tests dynamic controls functionality by locating a checkbox, clicking a toggle button to hide it, and waiting for the checkbox to disappear

Starting URL: https://v1.training-support.net/selenium/dynamic-controls

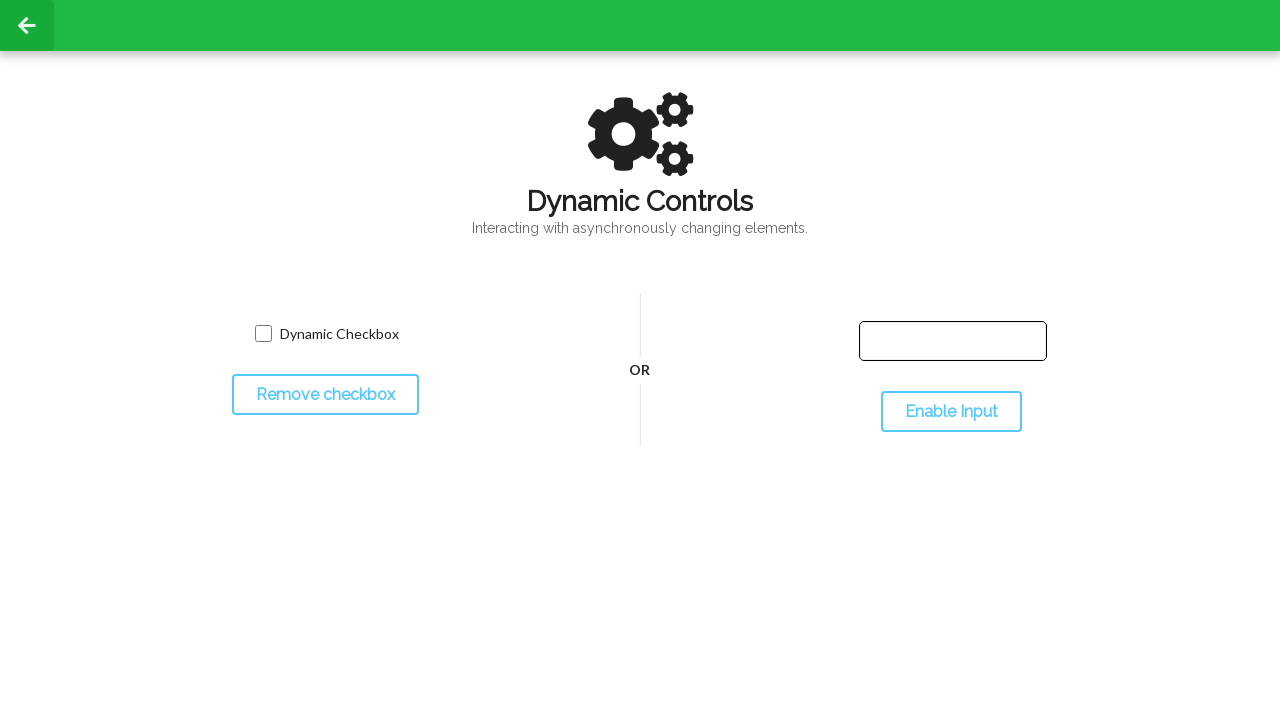

Located checkbox element and verified it is visible
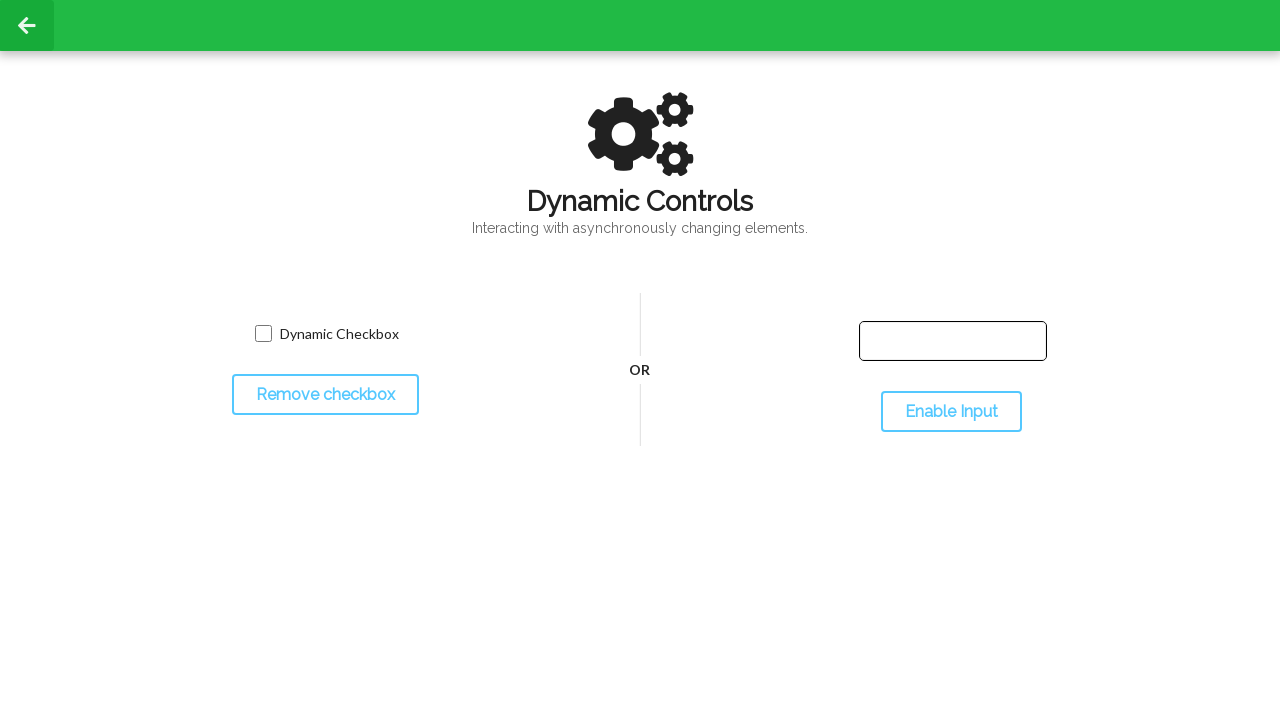

Clicked toggle button to hide the checkbox at (325, 395) on #toggleCheckbox
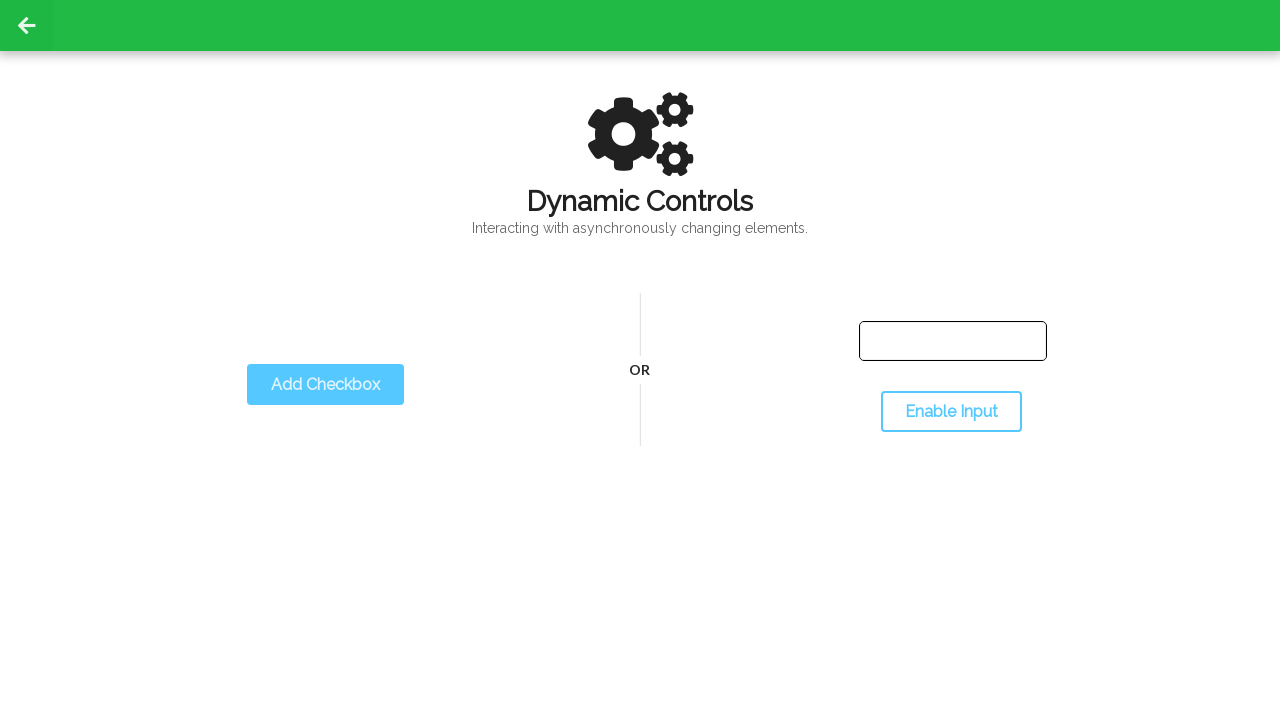

Checkbox has been hidden and is no longer visible
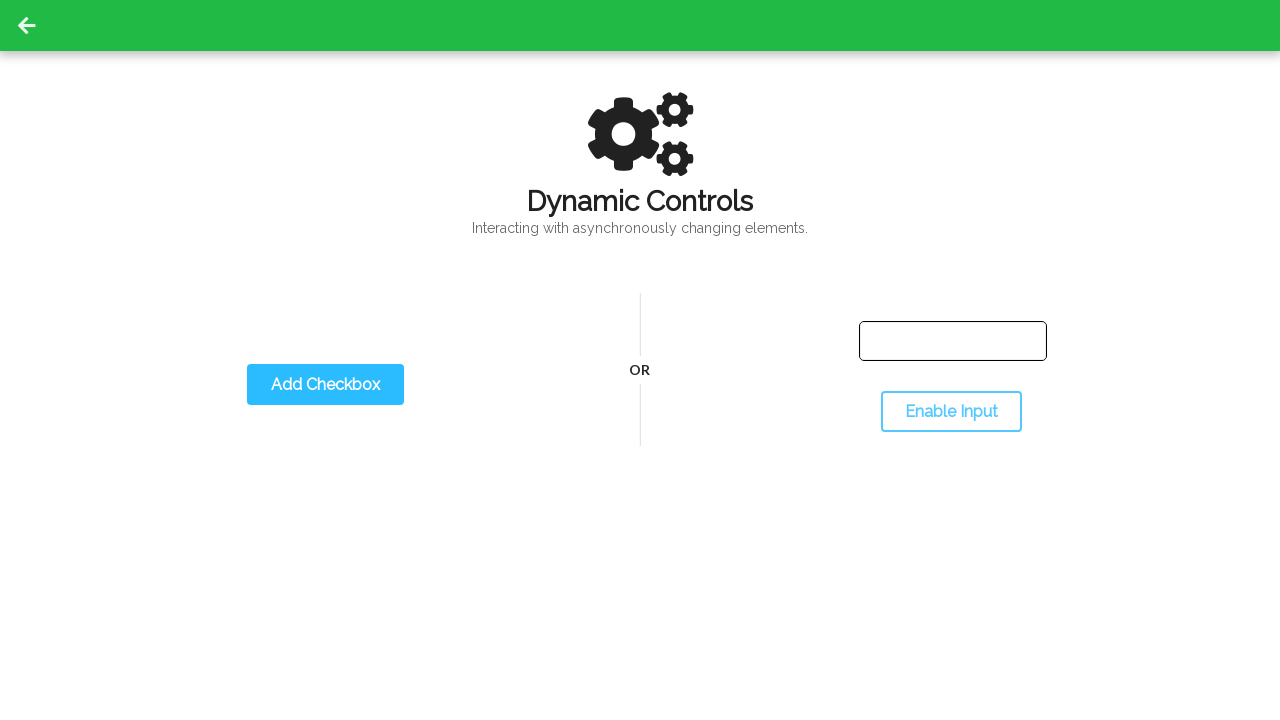

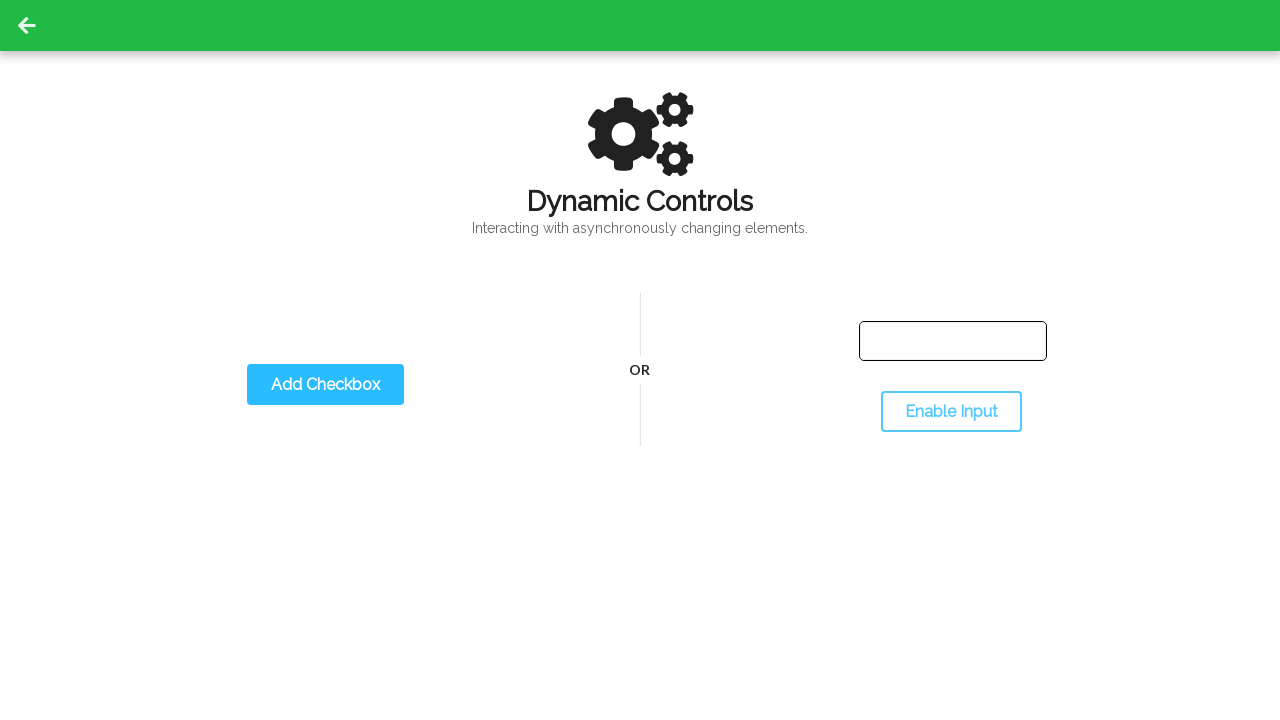